Tests that a todo item is removed when edited to an empty string.

Starting URL: https://demo.playwright.dev/todomvc

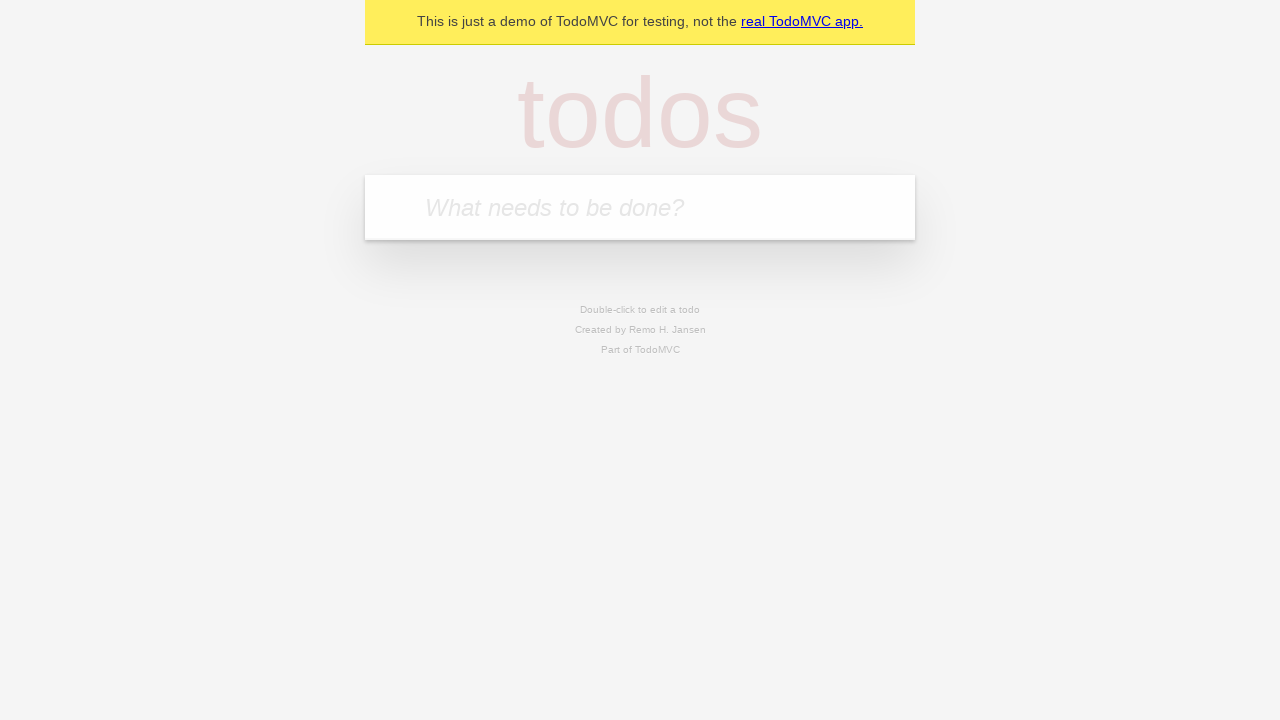

Filled first todo input with 'buy some cheese' on .new-todo
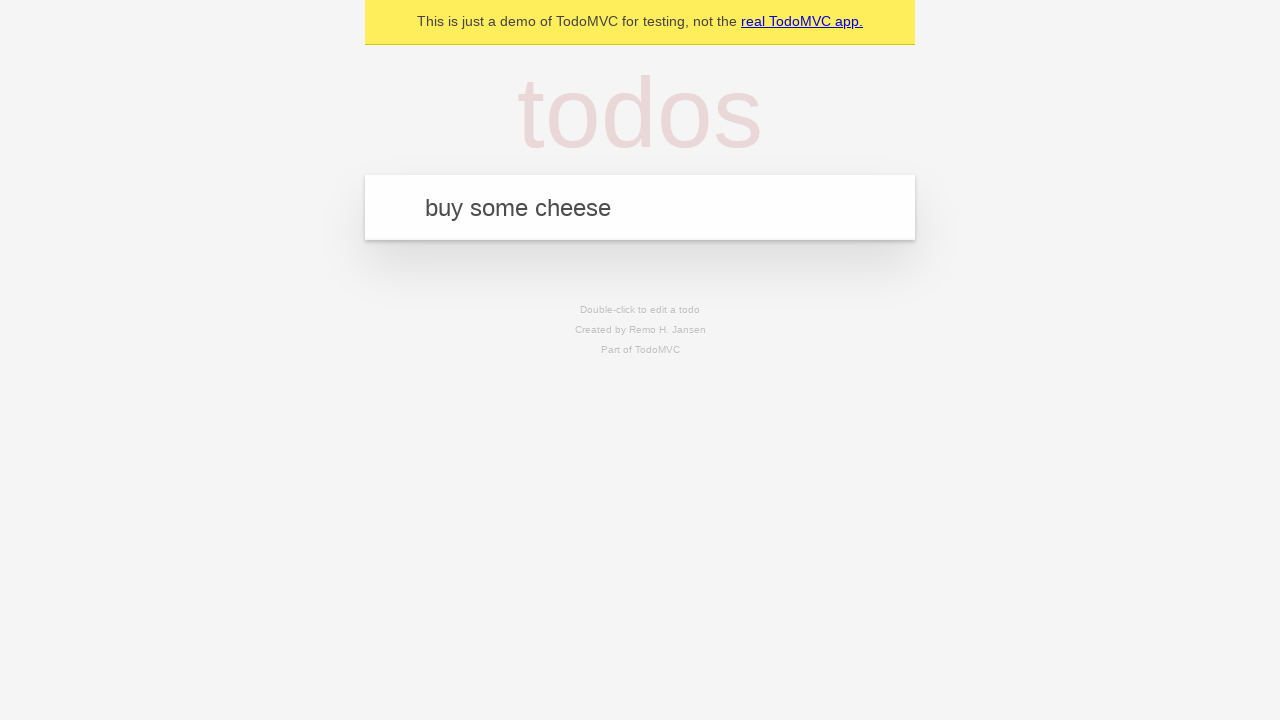

Pressed Enter to create first todo item on .new-todo
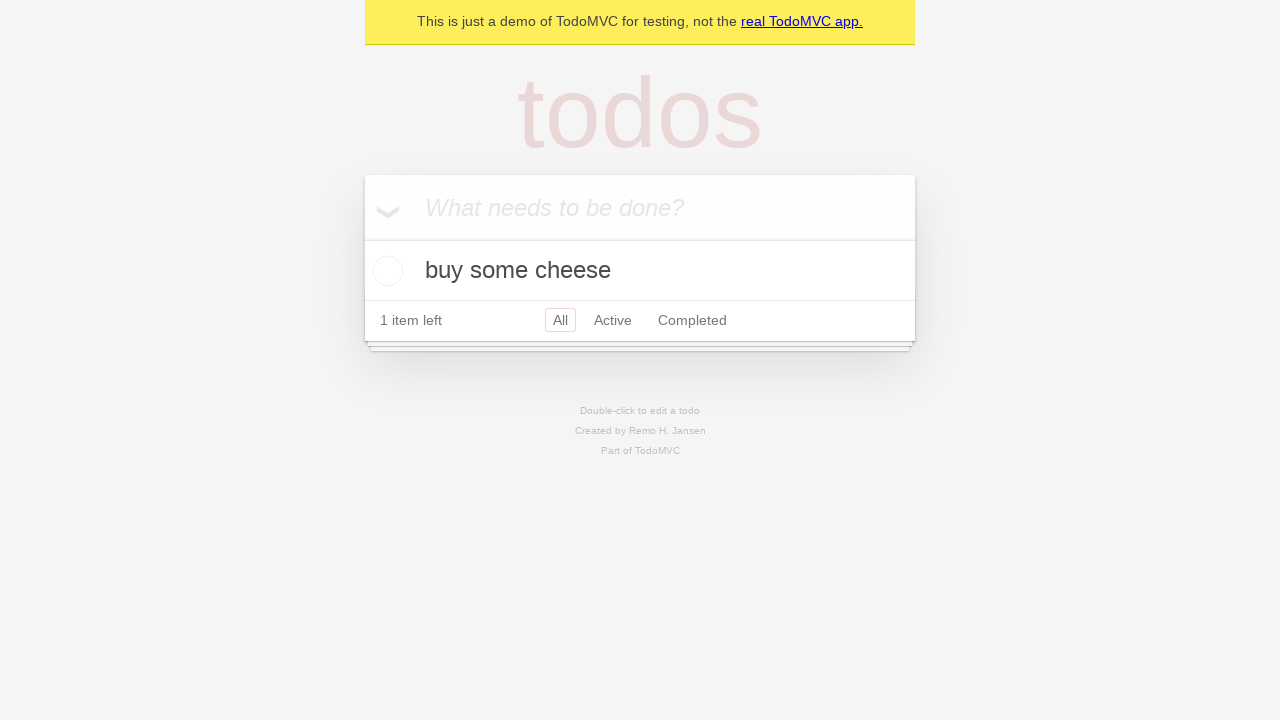

Filled second todo input with 'feed the cat' on .new-todo
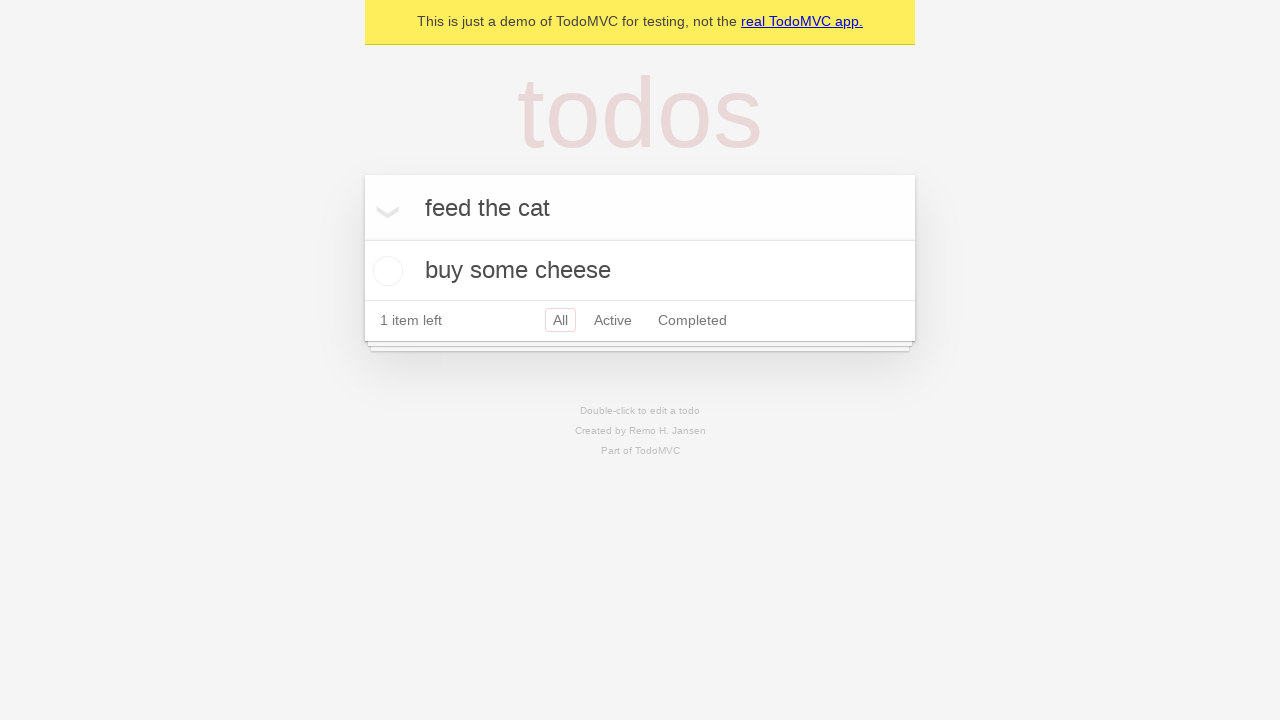

Pressed Enter to create second todo item on .new-todo
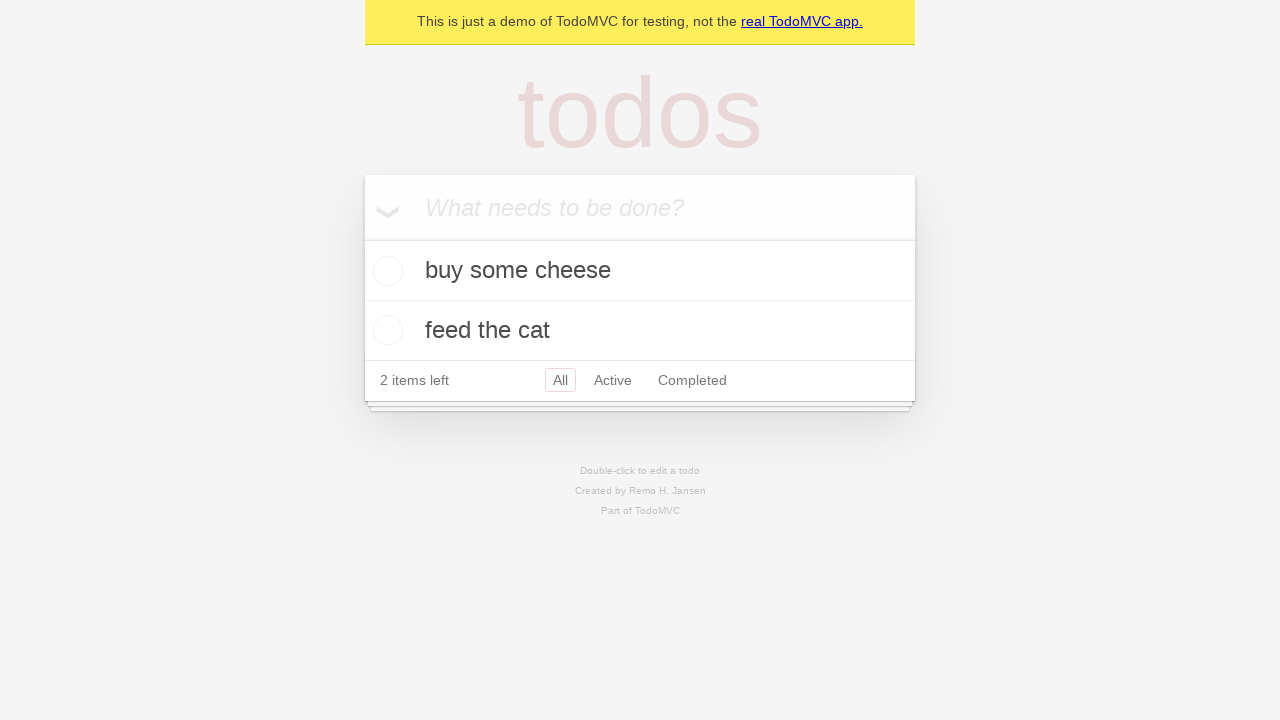

Filled third todo input with 'book a doctors appointment' on .new-todo
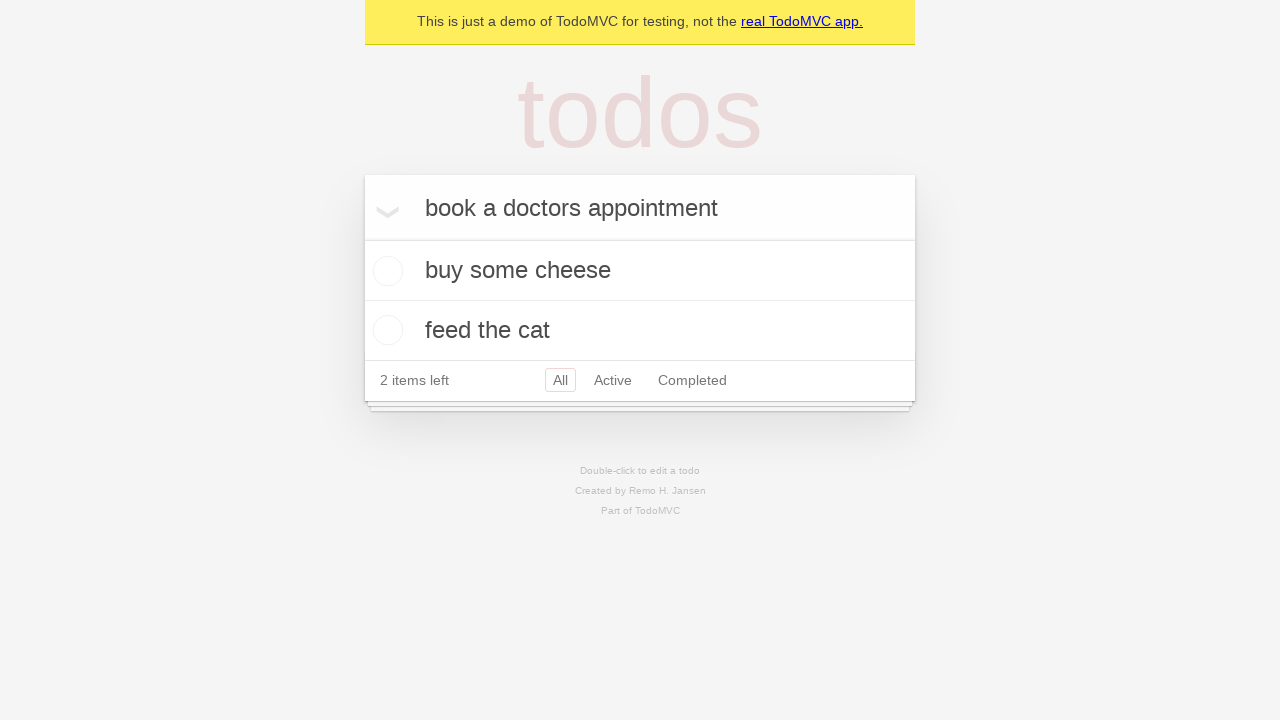

Pressed Enter to create third todo item on .new-todo
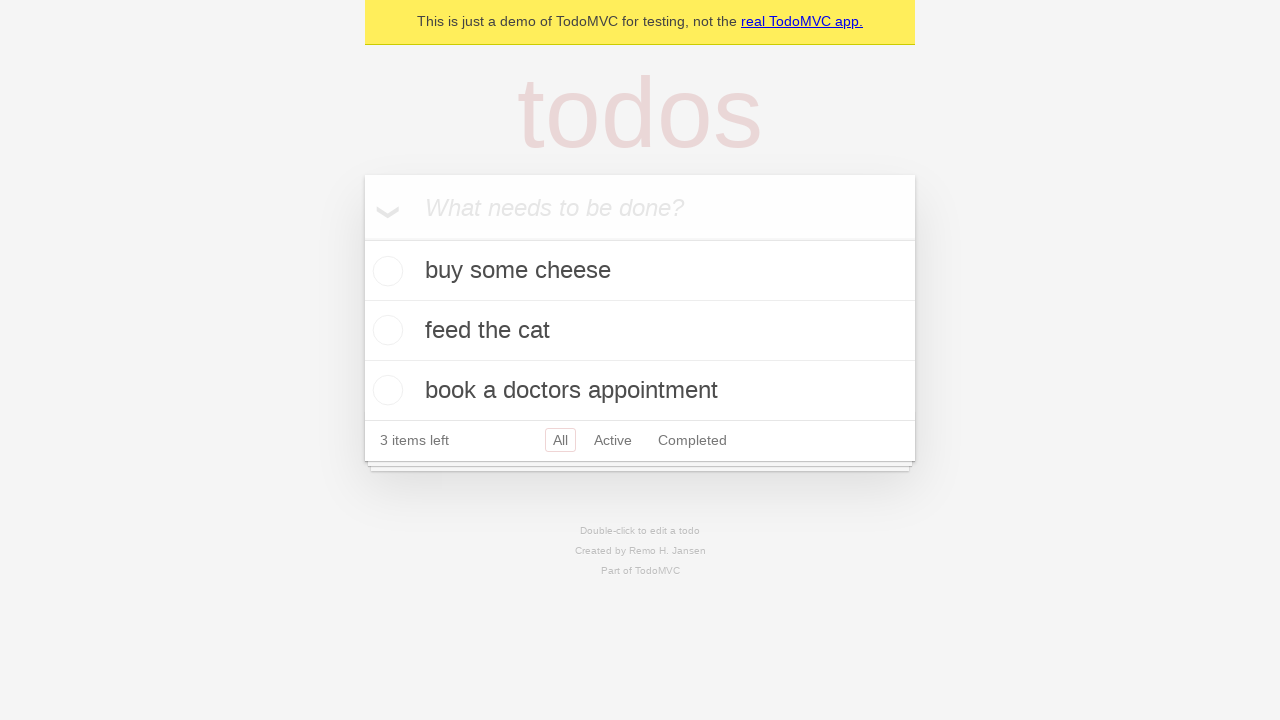

Double-clicked second todo item to enter edit mode at (640, 331) on .todo-list li >> nth=1
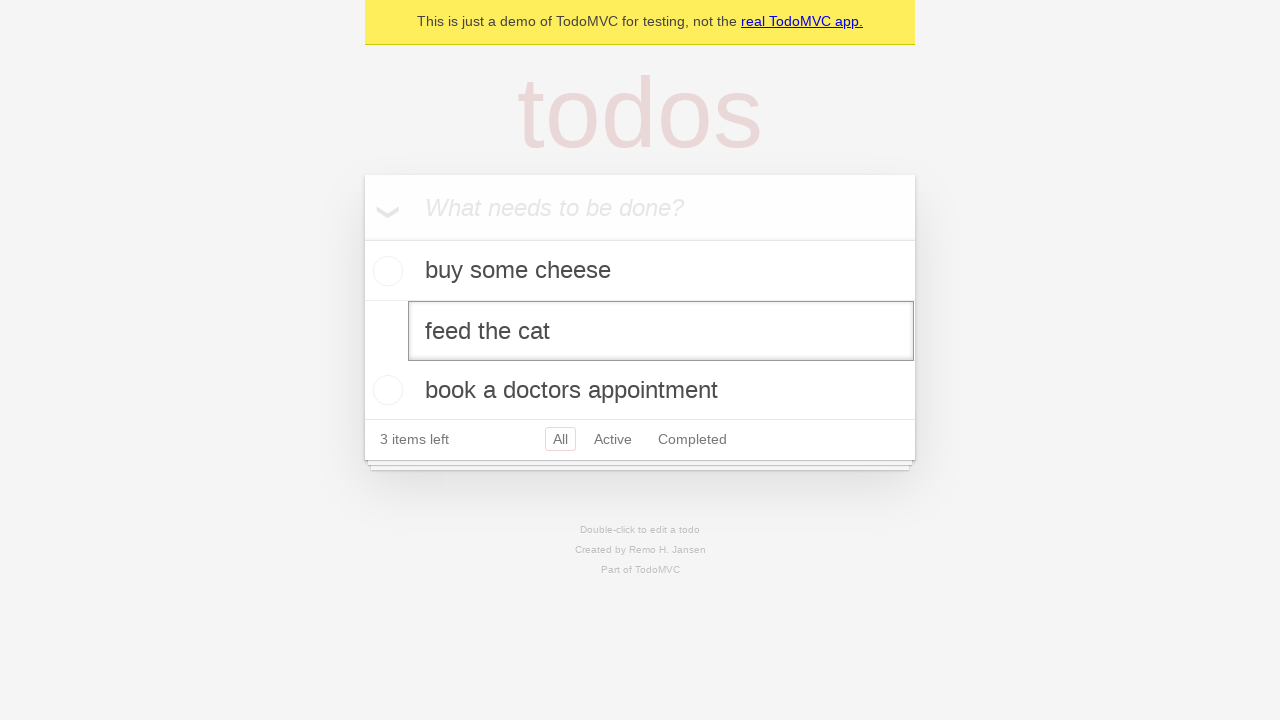

Cleared the edit field to empty string on .todo-list li >> nth=1 >> .edit
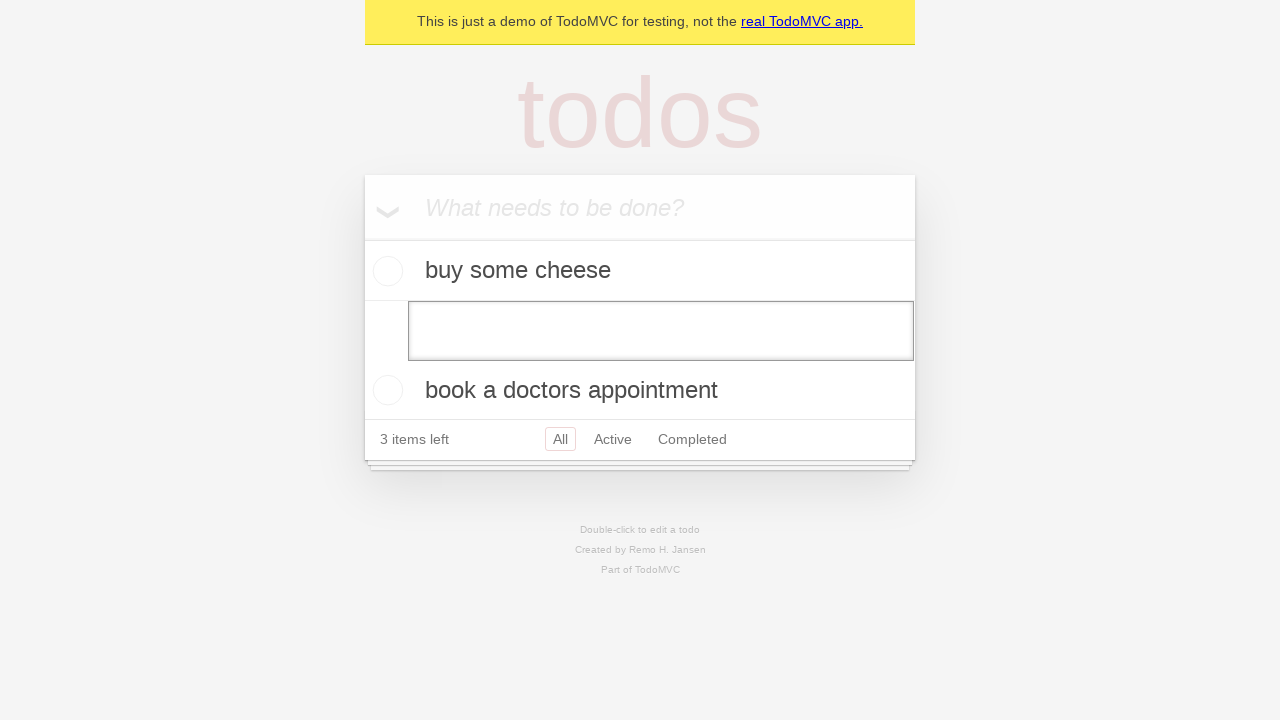

Pressed Enter to confirm empty edit, removing the todo item on .todo-list li >> nth=1 >> .edit
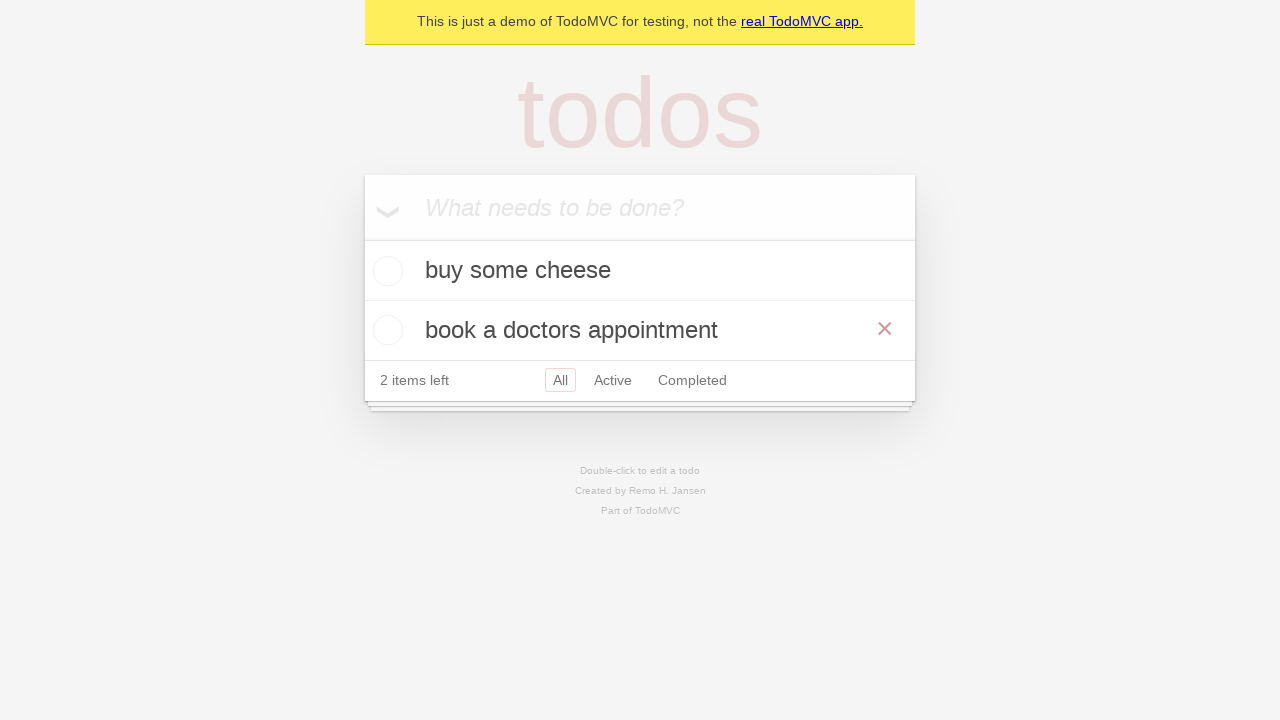

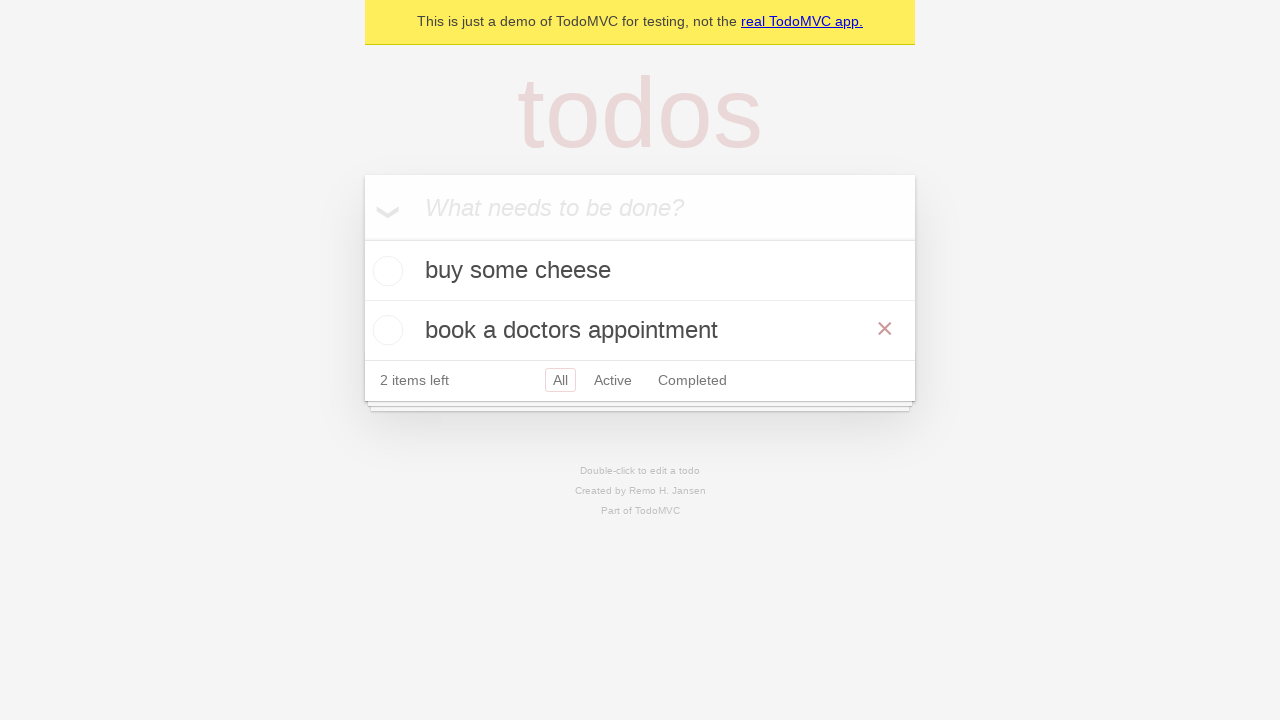